Tests the signup functionality by filling in username, email, and password fields on a blog registration form and submitting the form

Starting URL: https://selenium-blog.herokuapp.com/signup

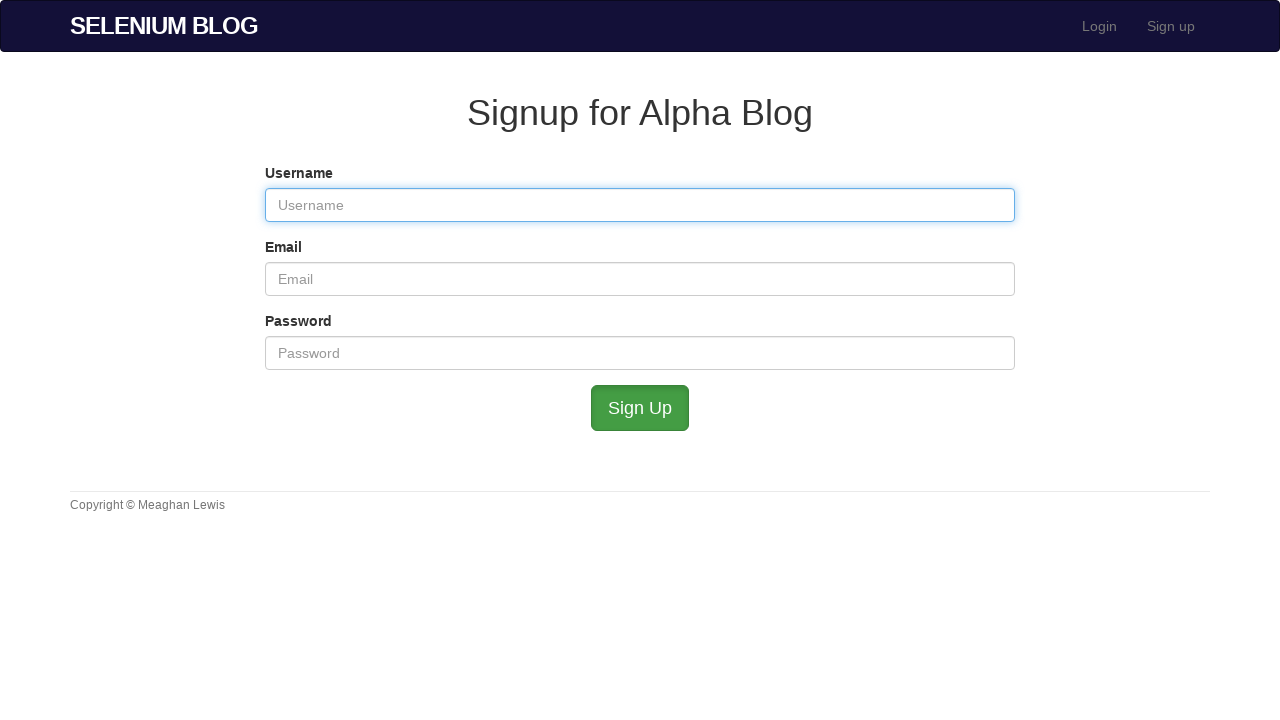

Filled username field with 'bloguser847' on #user_username
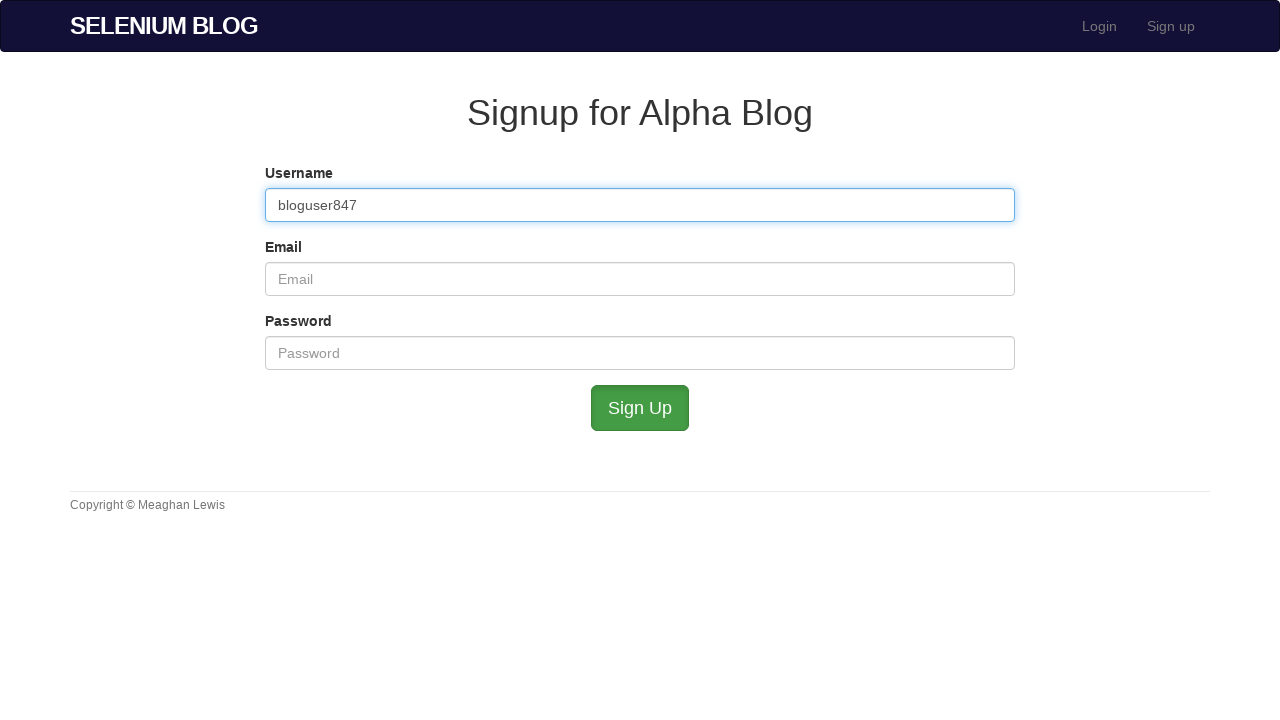

Filled email field with 'bloguser847@example.com' on #user_email
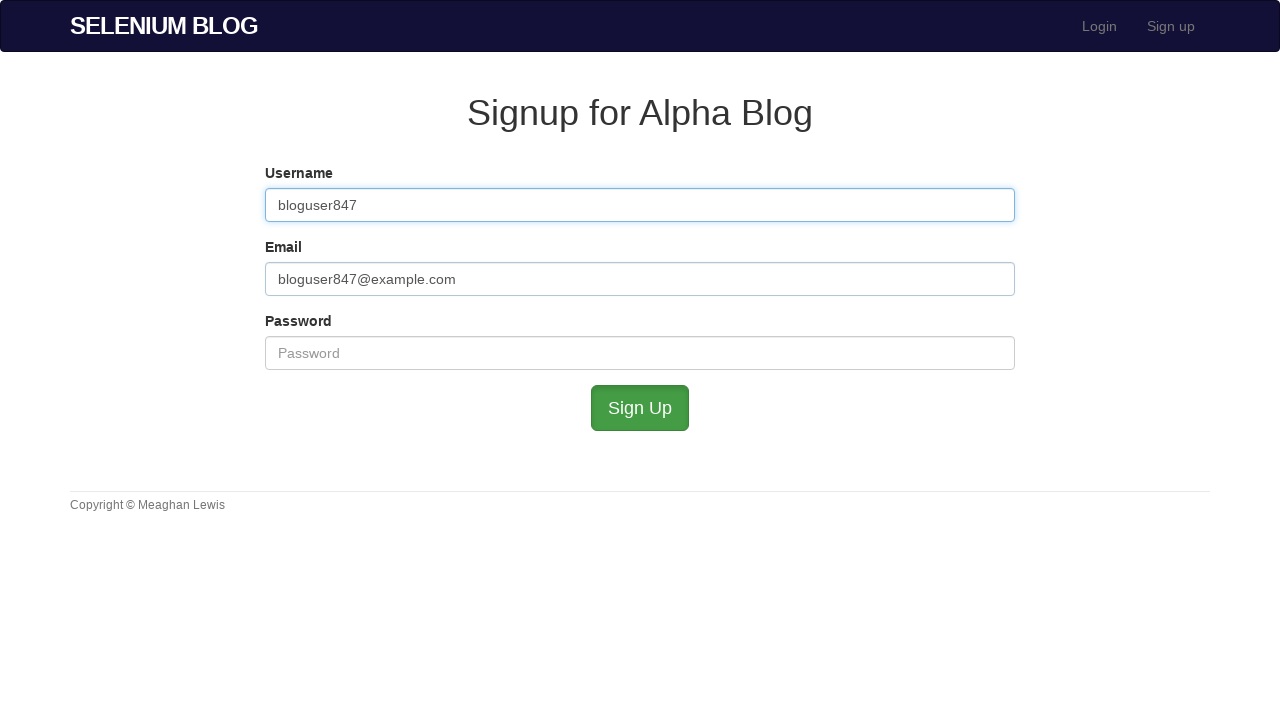

Filled password field with secure password on #user_password
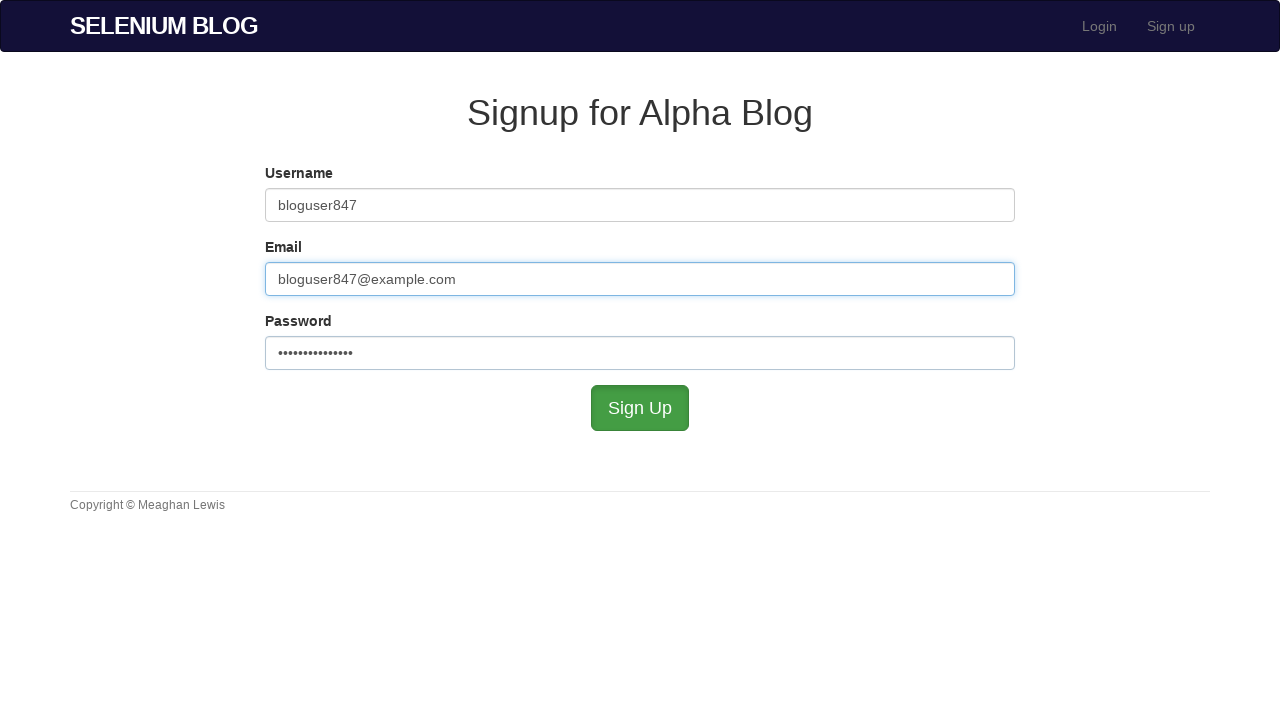

Clicked submit button to complete blog signup registration at (640, 408) on #submit
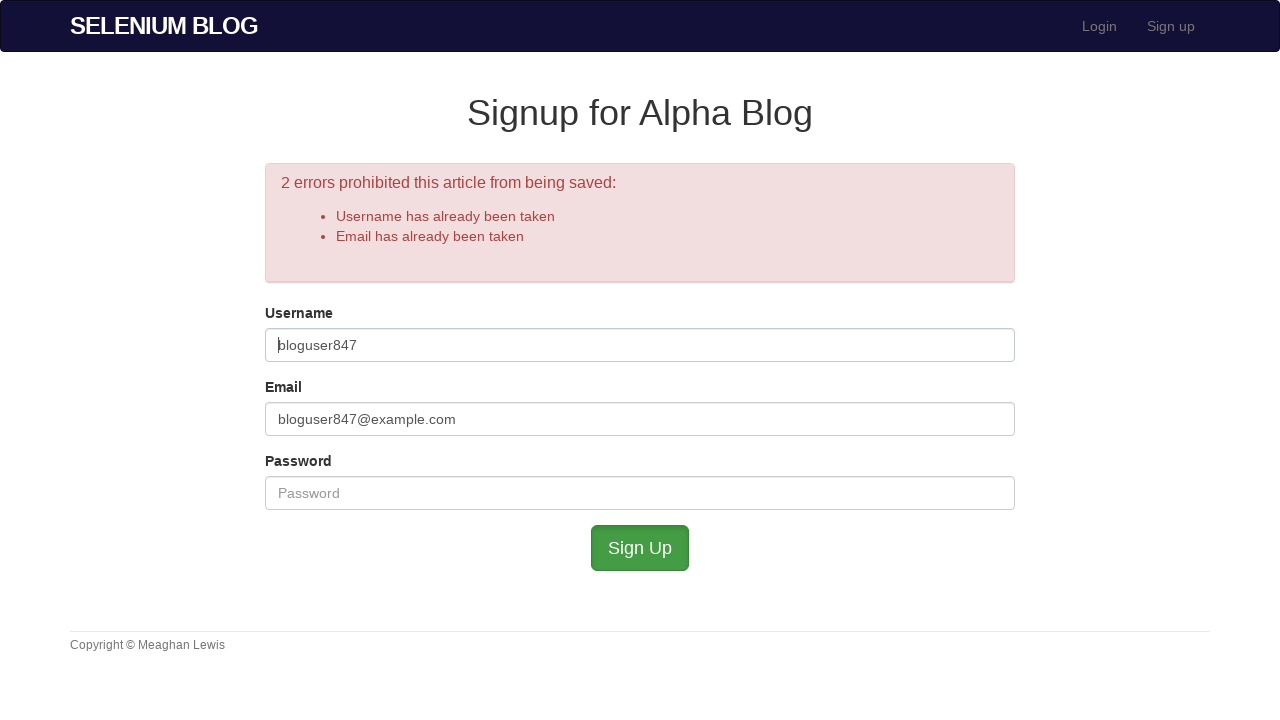

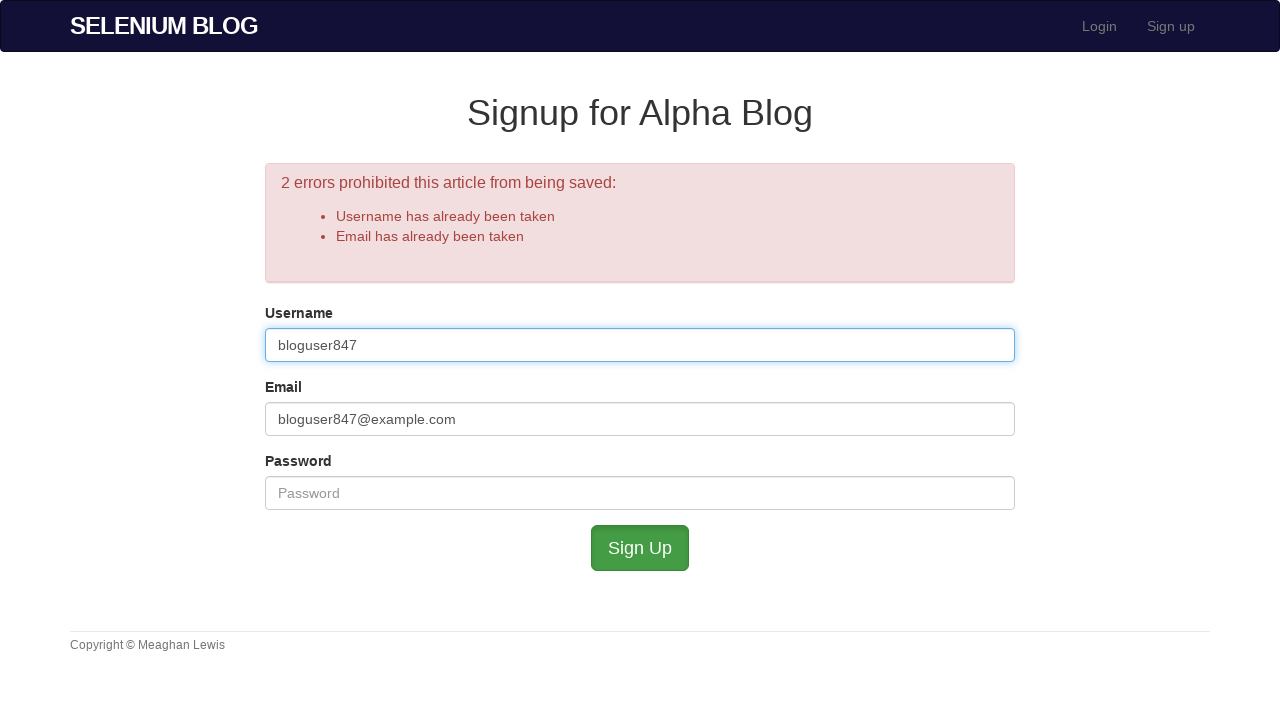